Tests filling a text input field and submitting the form

Starting URL: https://bonigarcia.dev/selenium-webdriver-java/web-form.html

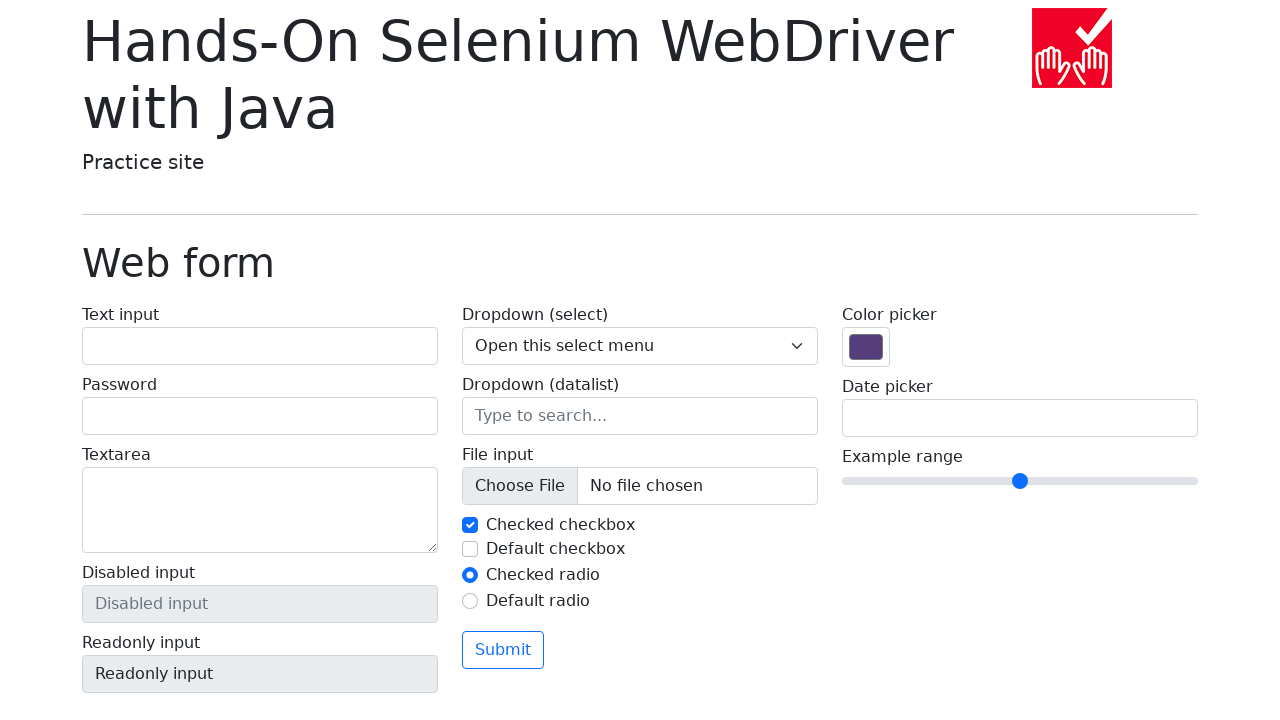

Filled text input field with 'Test text input' on #my-text-id
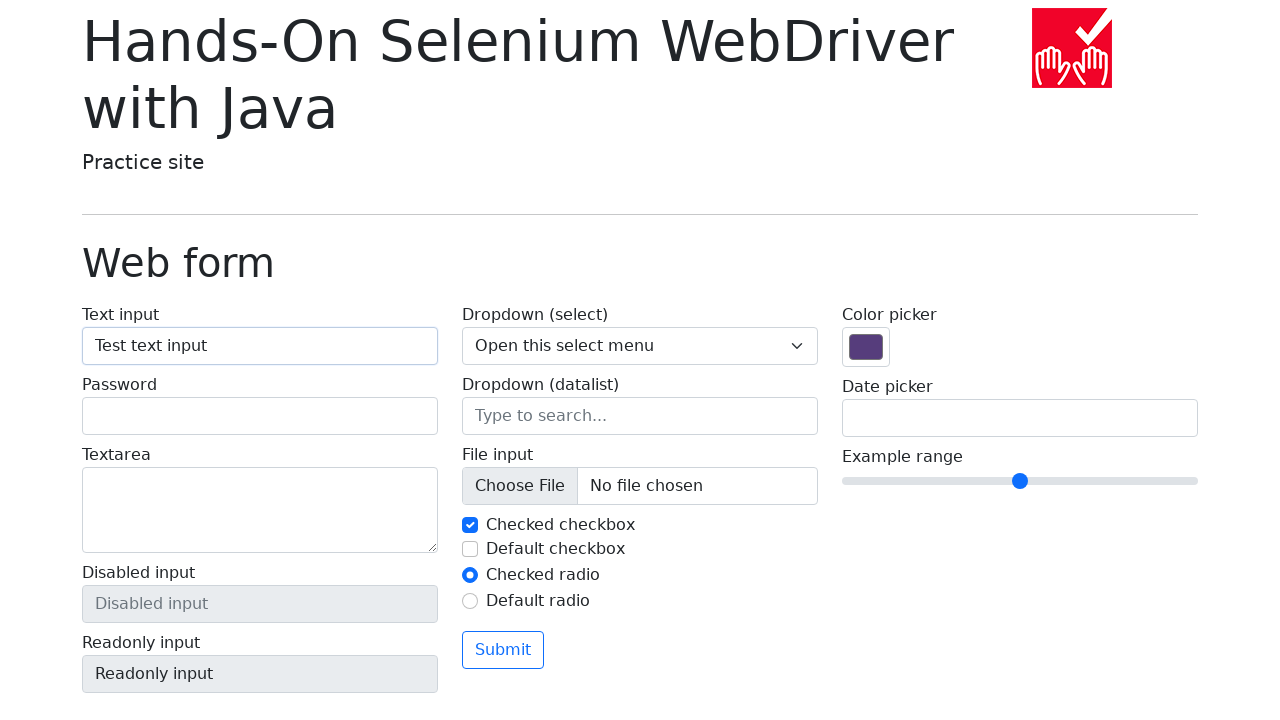

Pressed Enter to submit the form on #my-text-id
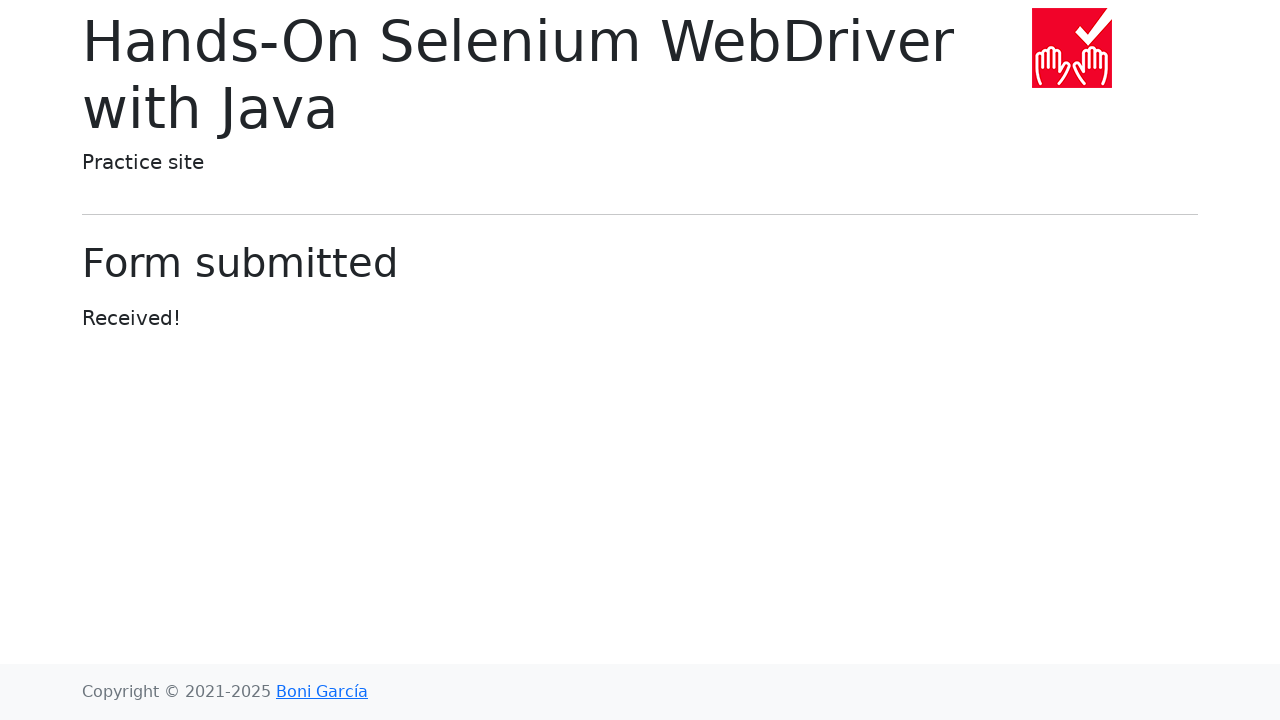

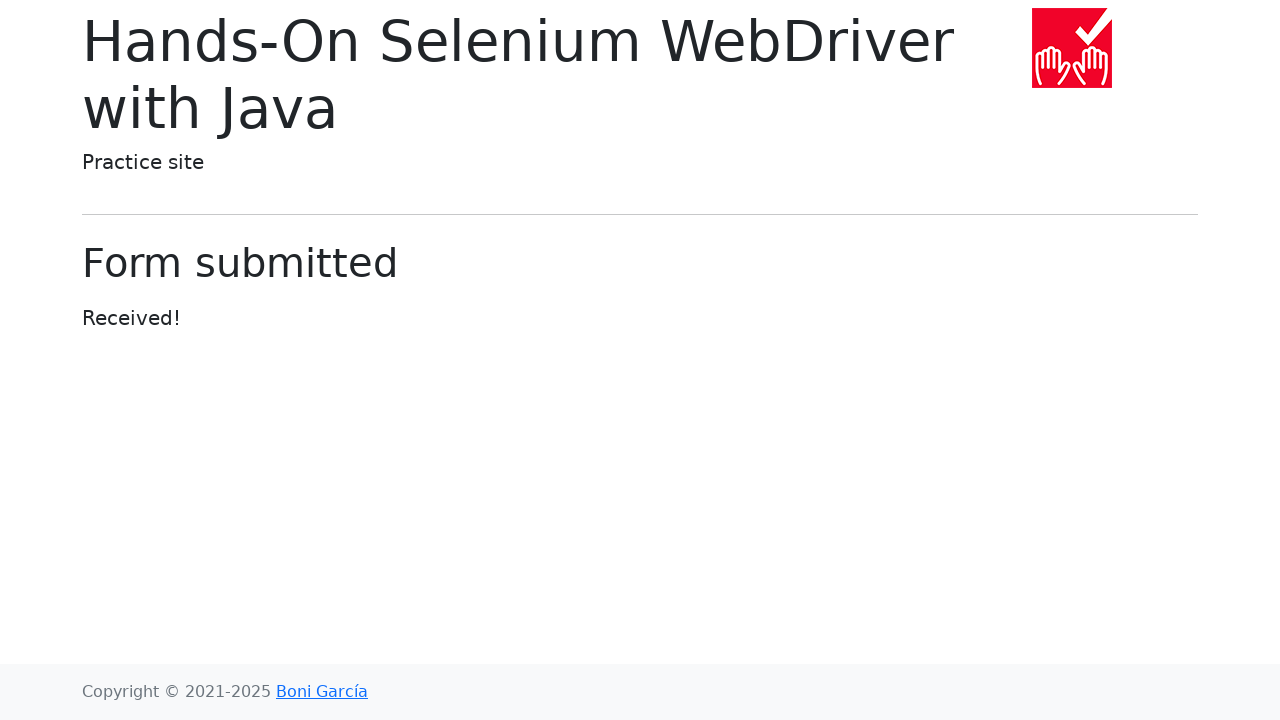